Tests window handling by clicking the Privacy link on Gmail and then navigating to Terms of Service in the new window

Starting URL: http://gmail.com

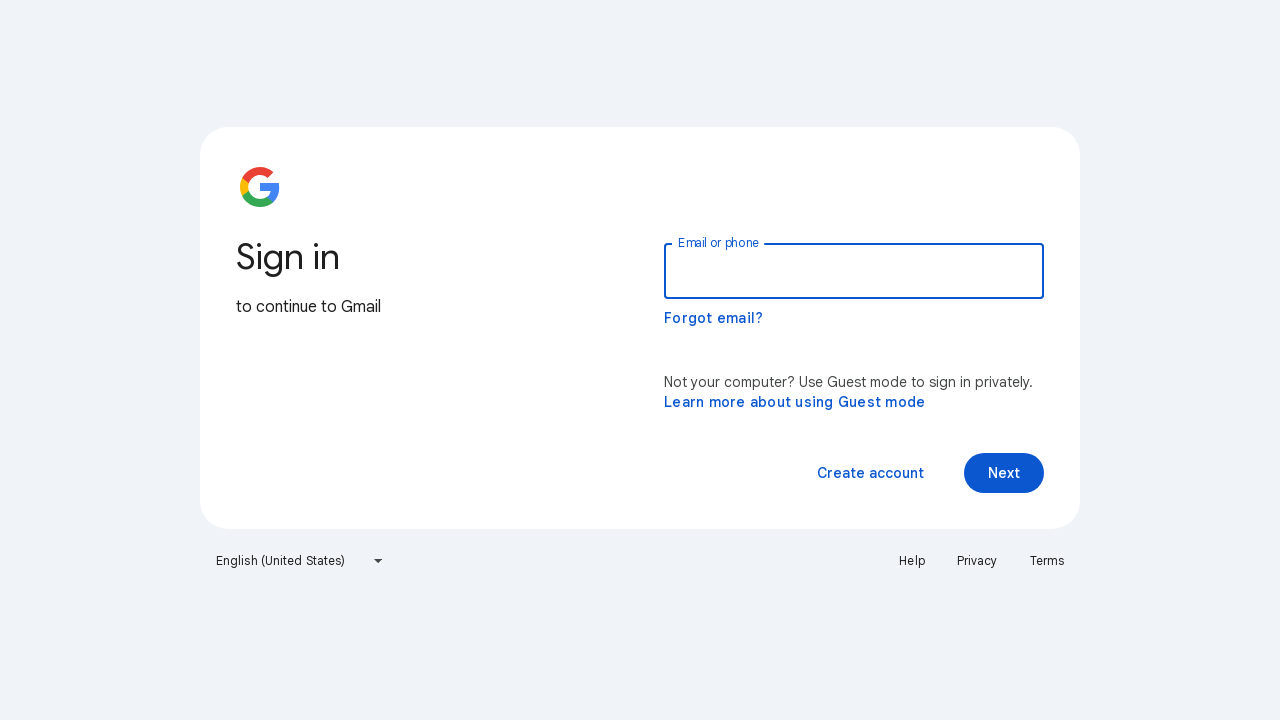

Clicked Privacy link to open new window at (977, 561) on a:has-text('Privacy')
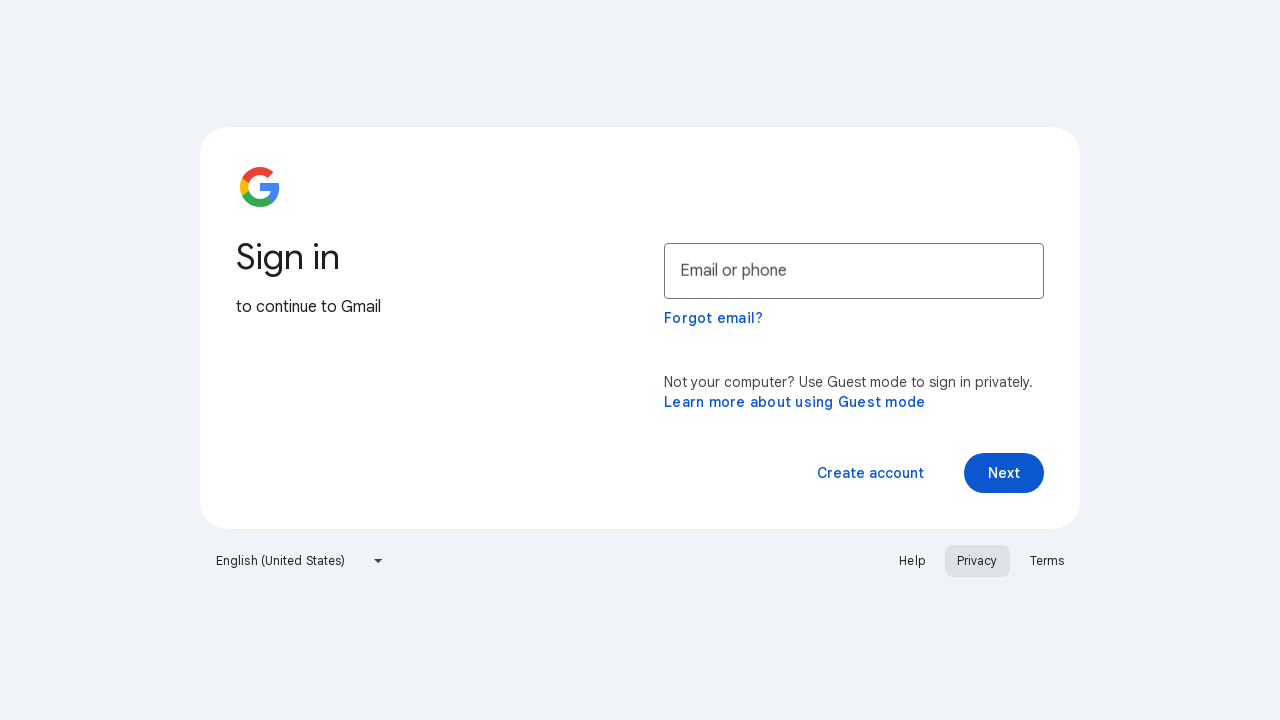

Waited for new tab to open
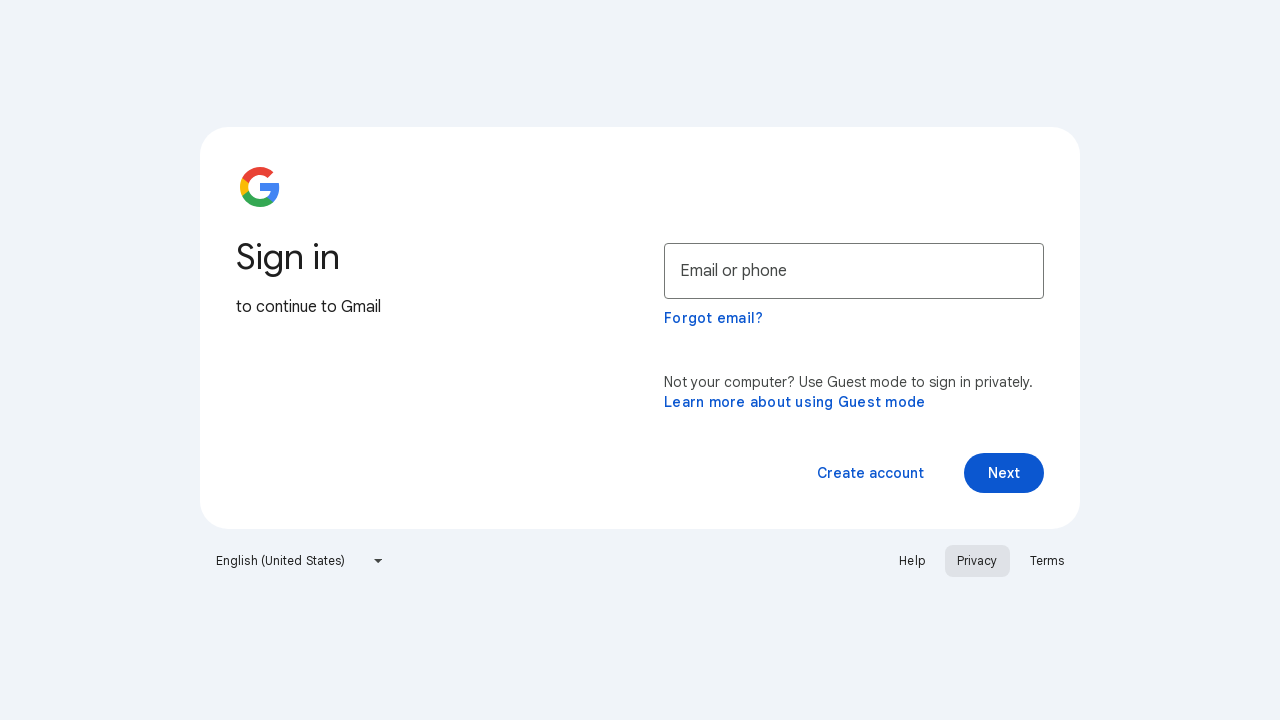

Retrieved all open pages/tabs from context
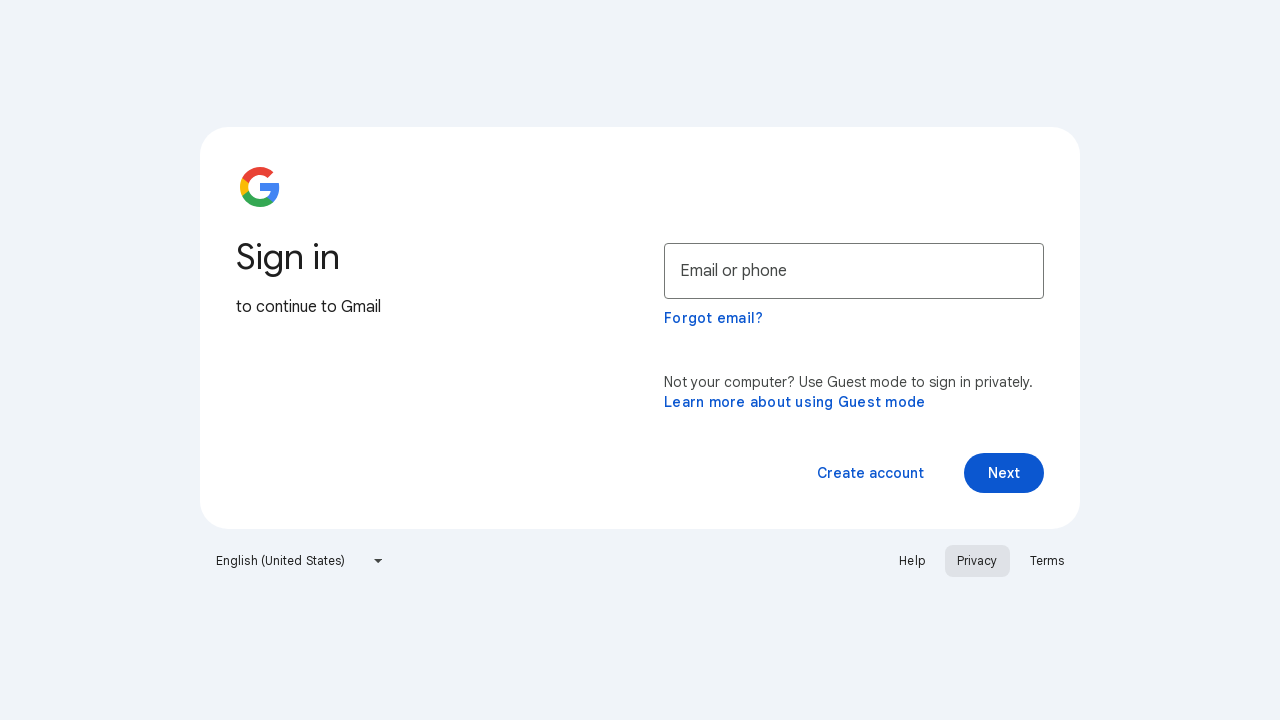

Switched to new tab (Privacy page)
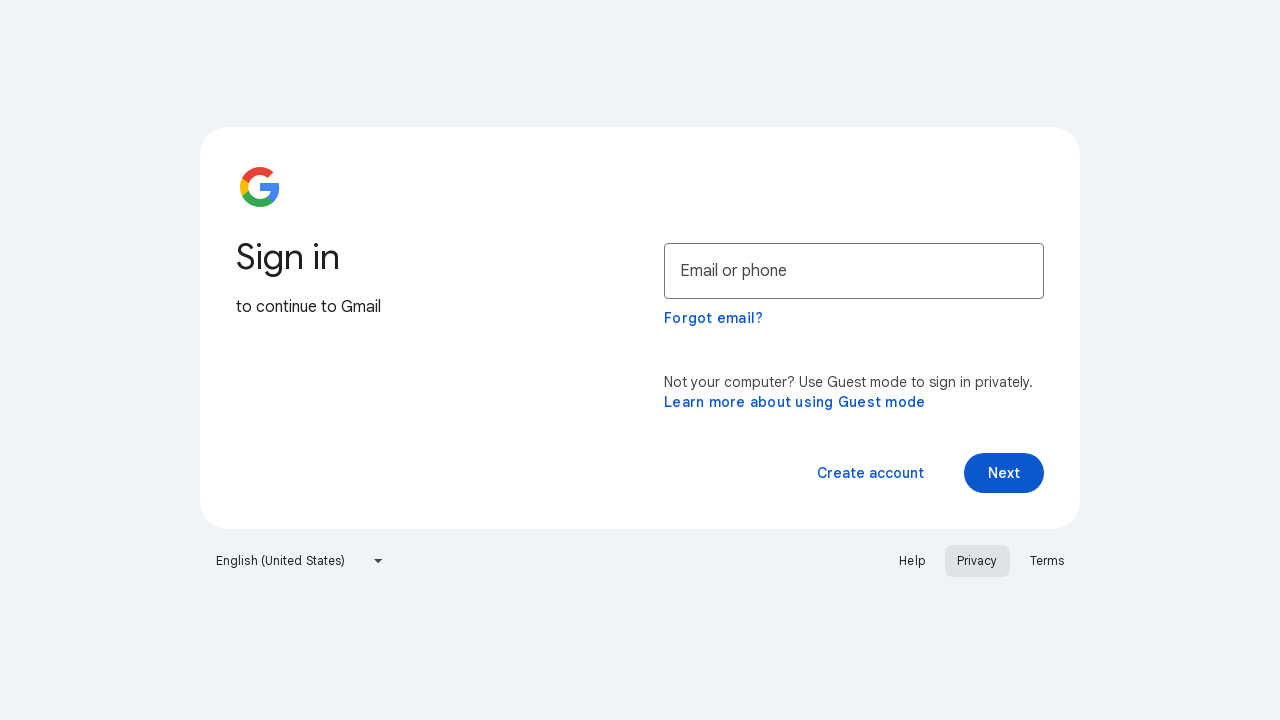

Waited for new page to load completely
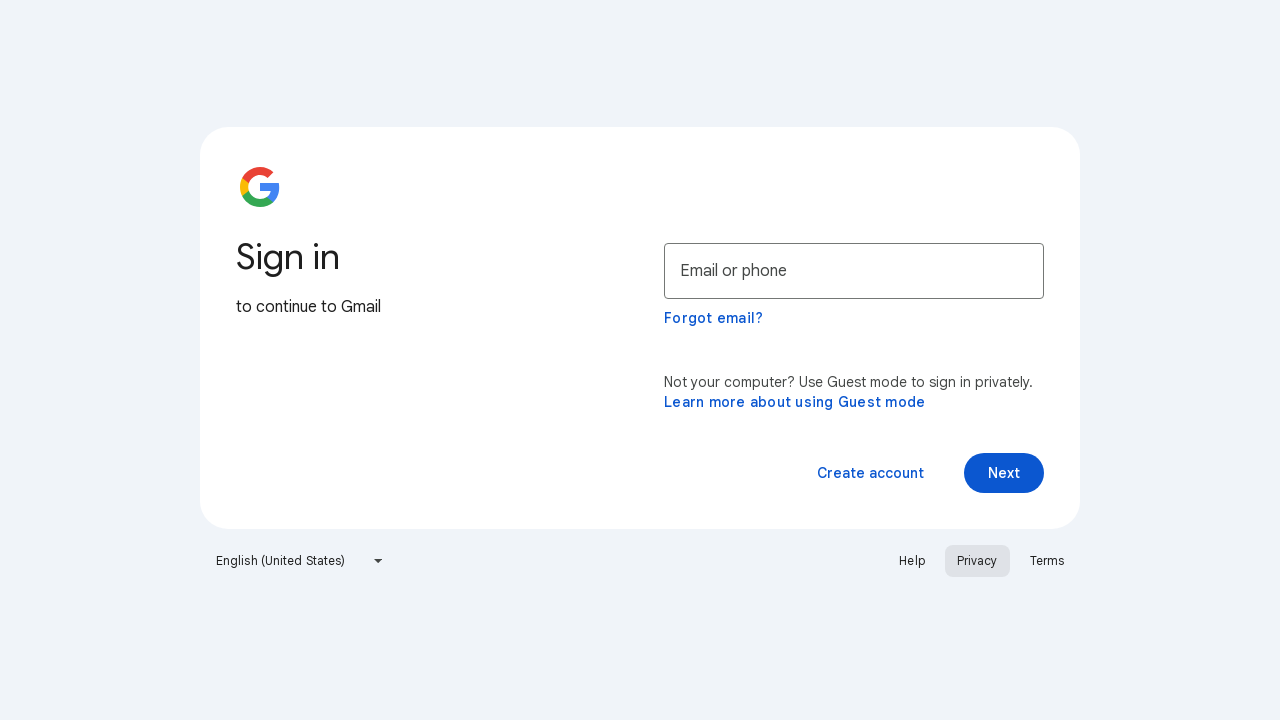

Clicked Terms of Service link on Privacy page at (338, 78) on a:has-text('Terms of Service')
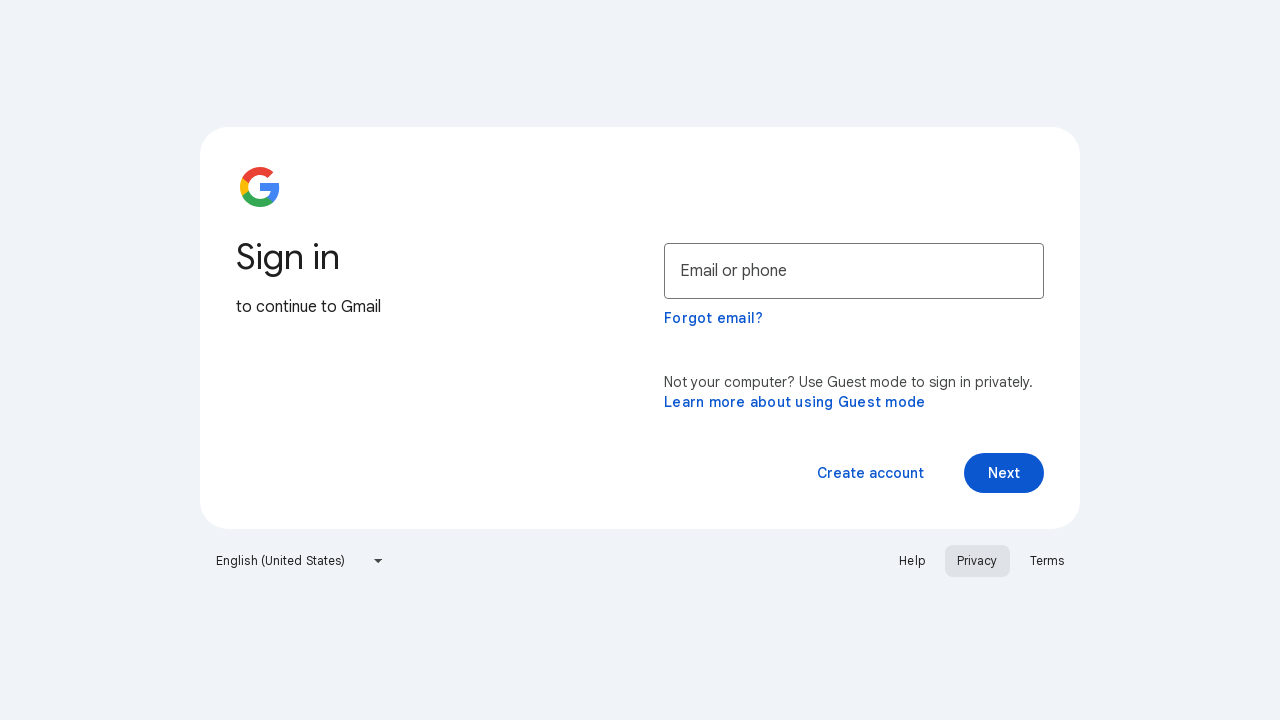

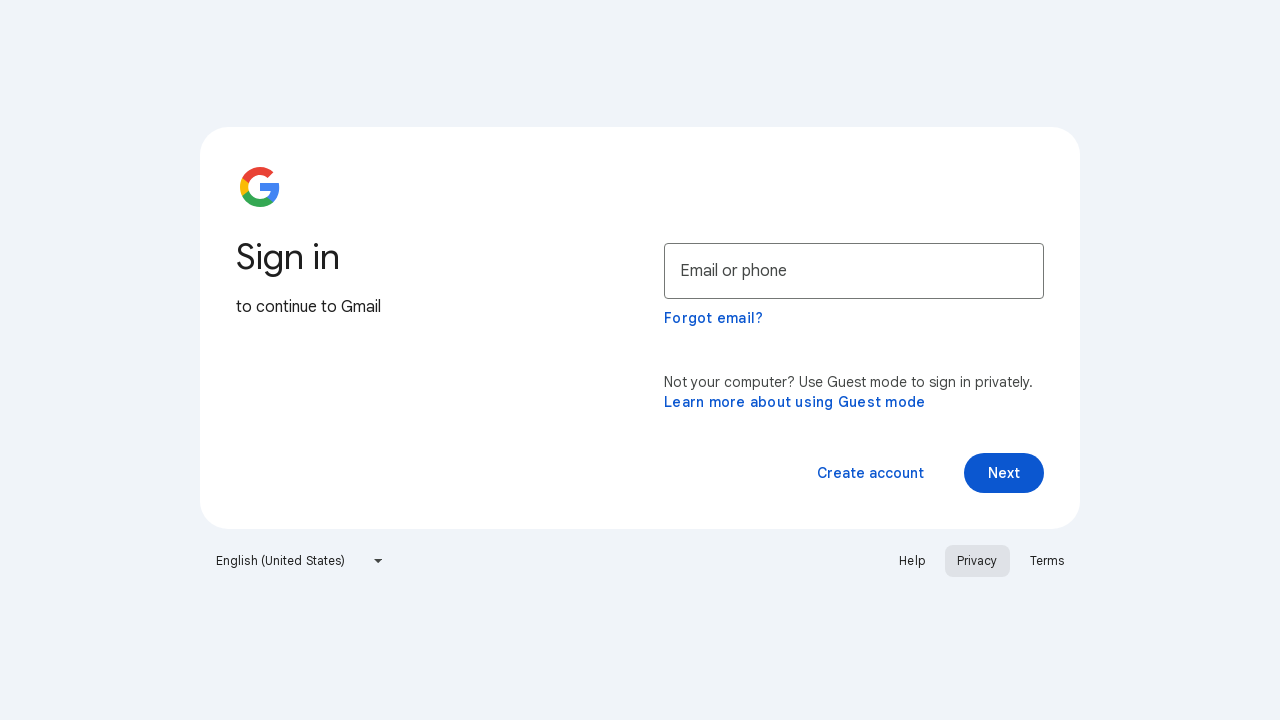